Tests mouse hover functionality on the third user avatar to verify that hovering reveals the user's name "user3"

Starting URL: https://the-internet.herokuapp.com/hovers

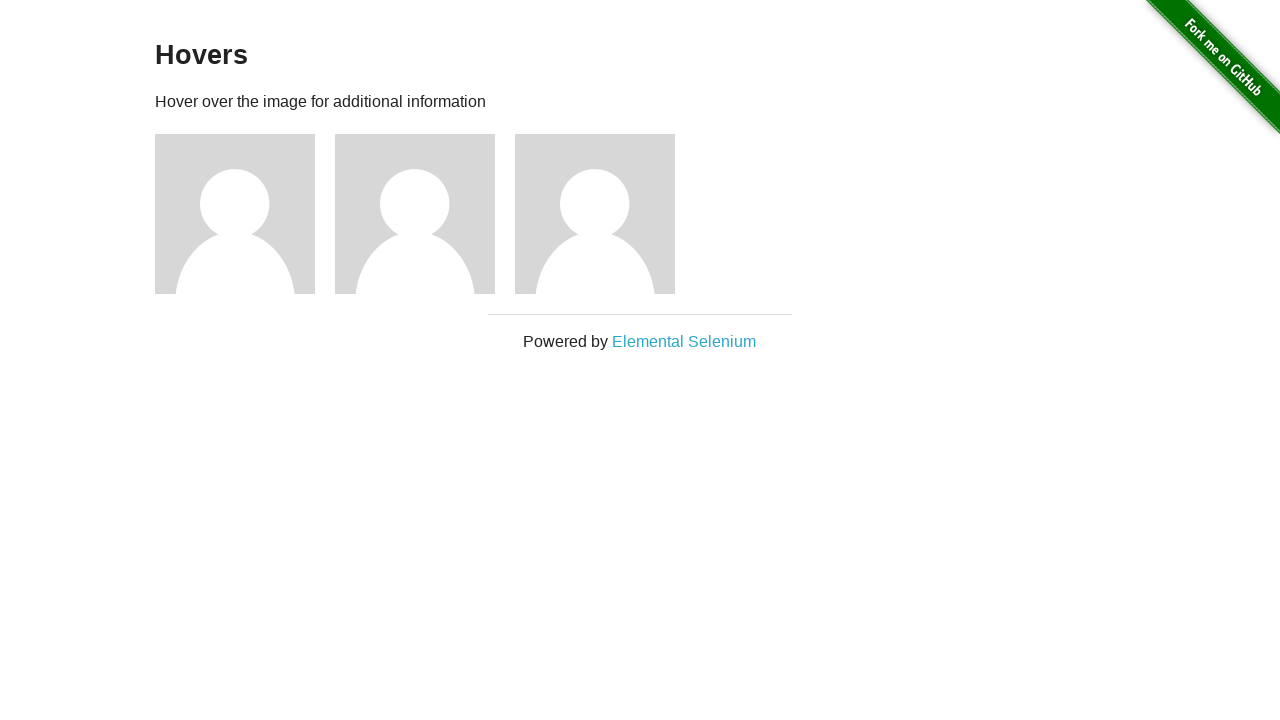

Navigated to hovers page
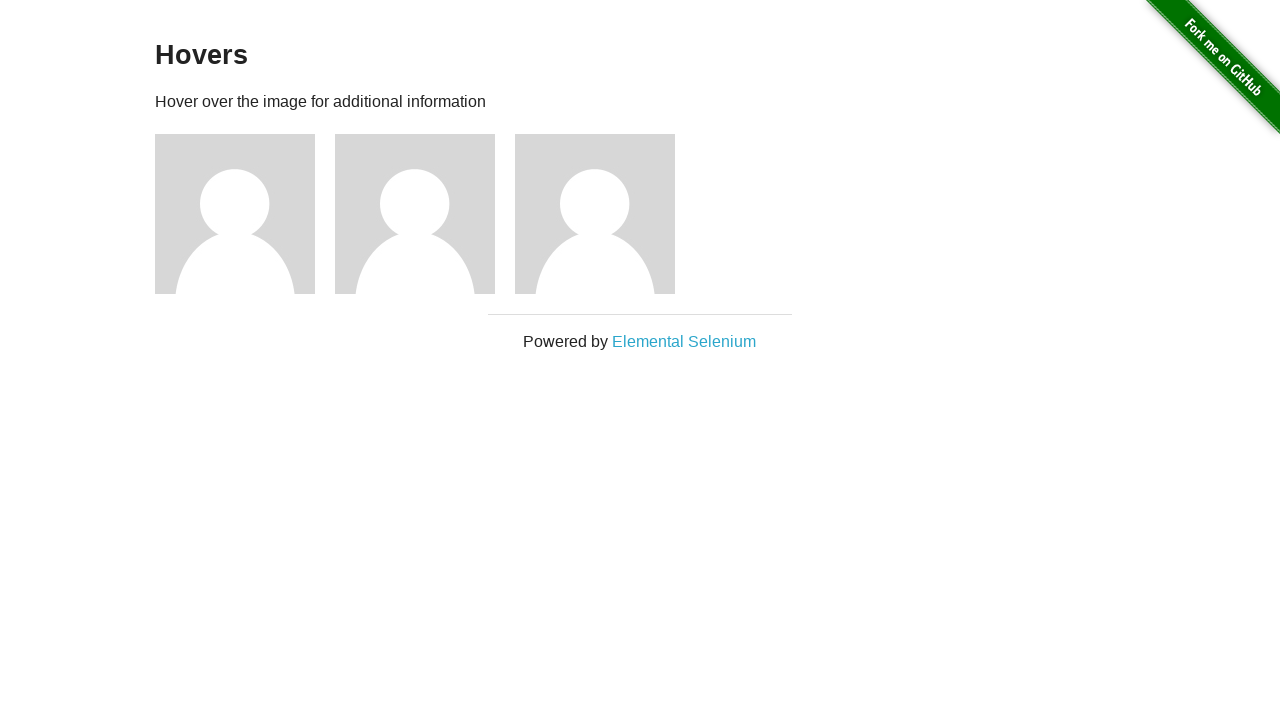

Hovered over third user avatar at (595, 214) on xpath=//div[@class='example']//div[3]//img[1]
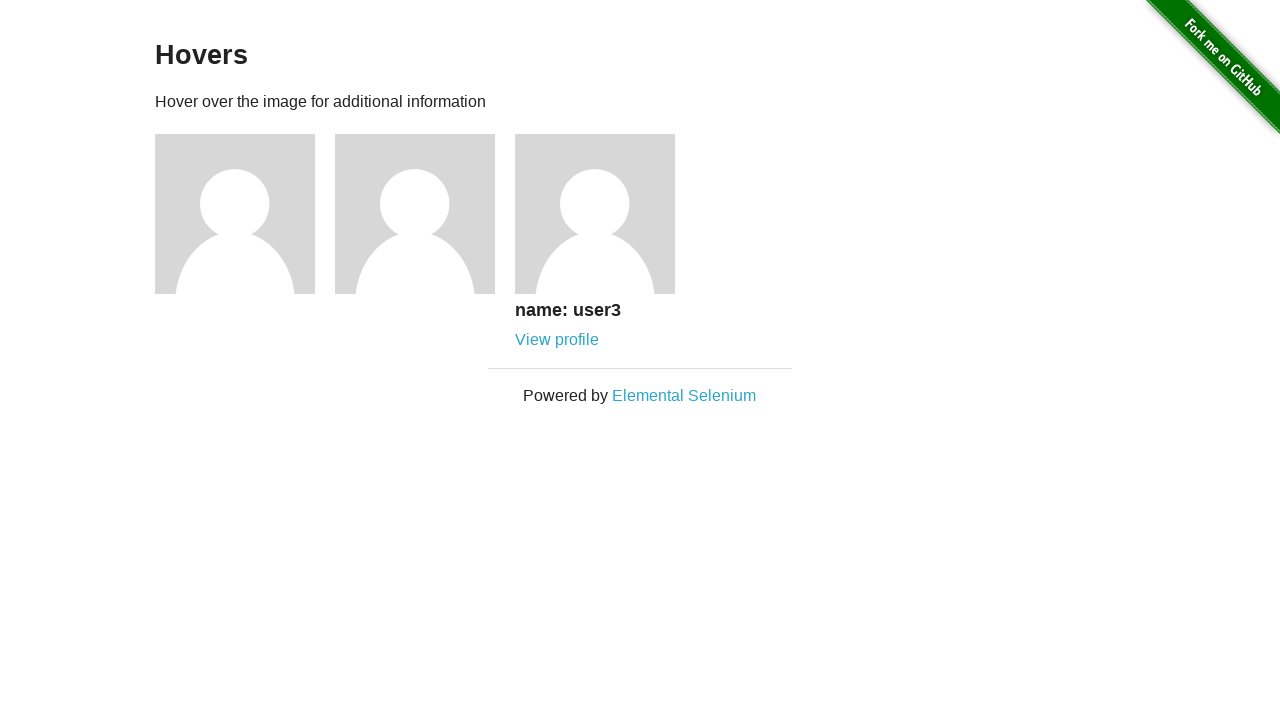

Verified that 'name: user3' text is displayed after hovering
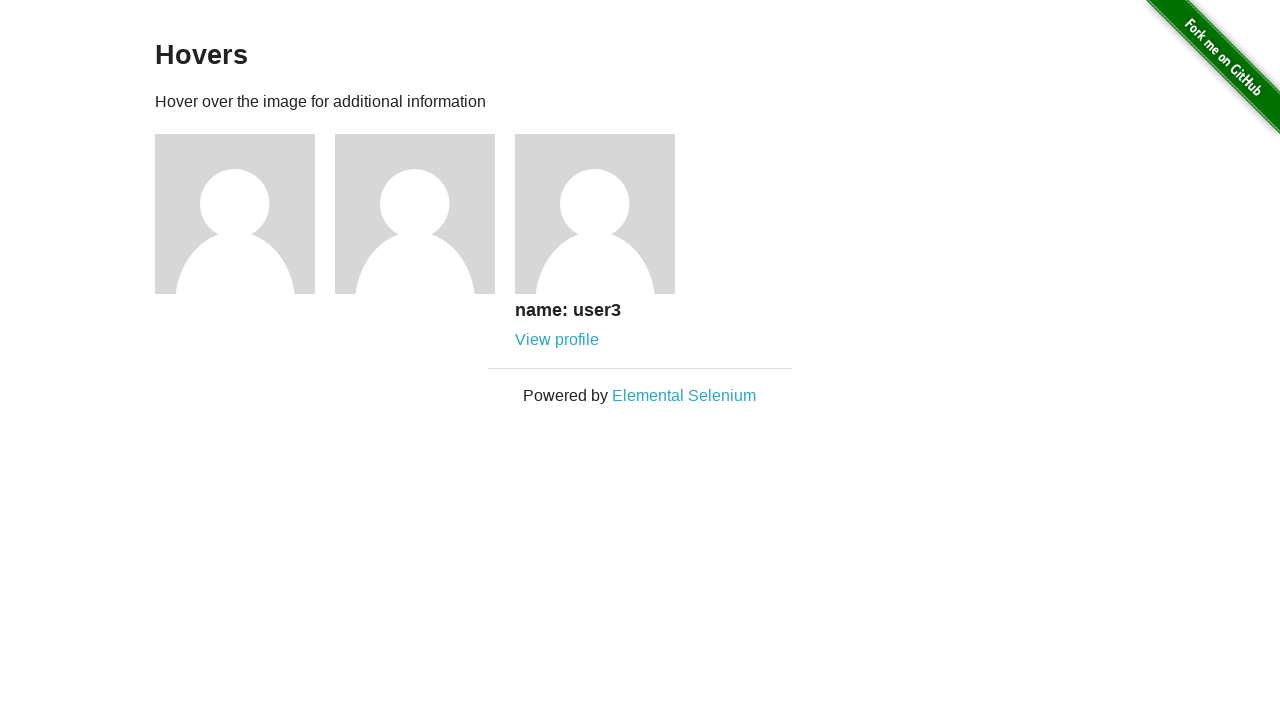

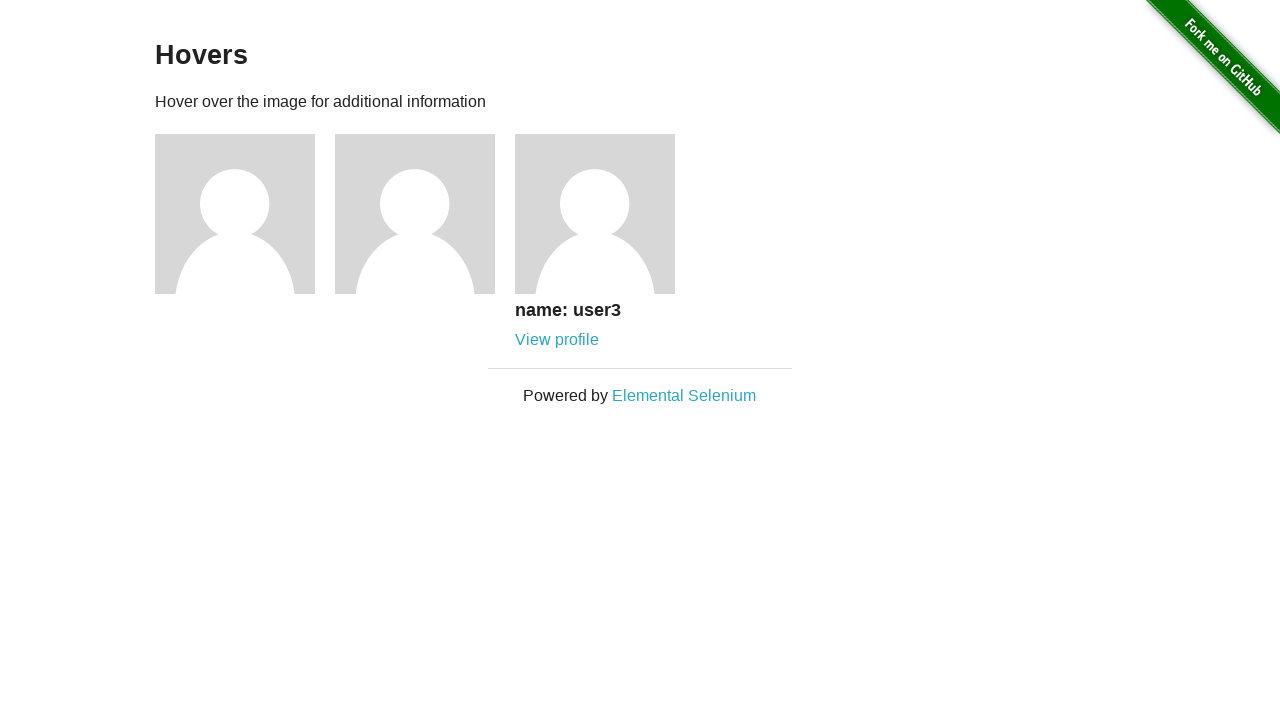